Tests pressing the SPACE key on an input element and verifies the page displays the correct key press result

Starting URL: http://the-internet.herokuapp.com/key_presses

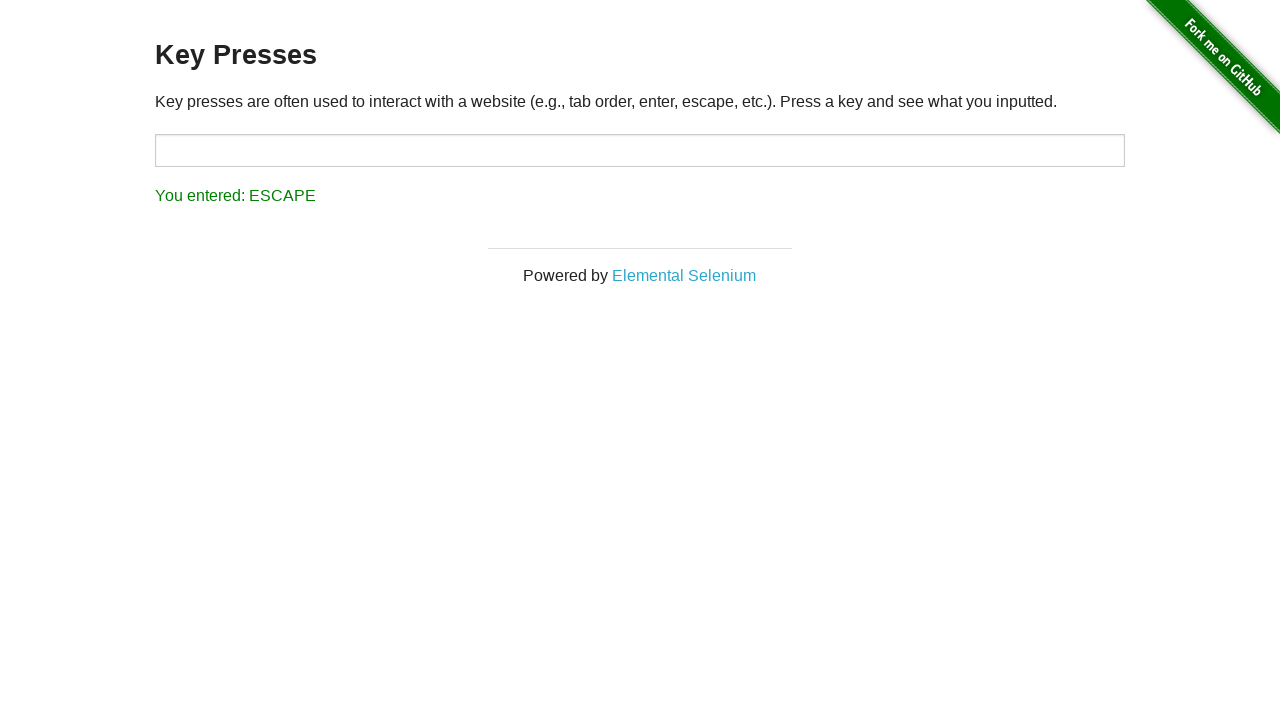

Pressed SPACE key on target input element on #target
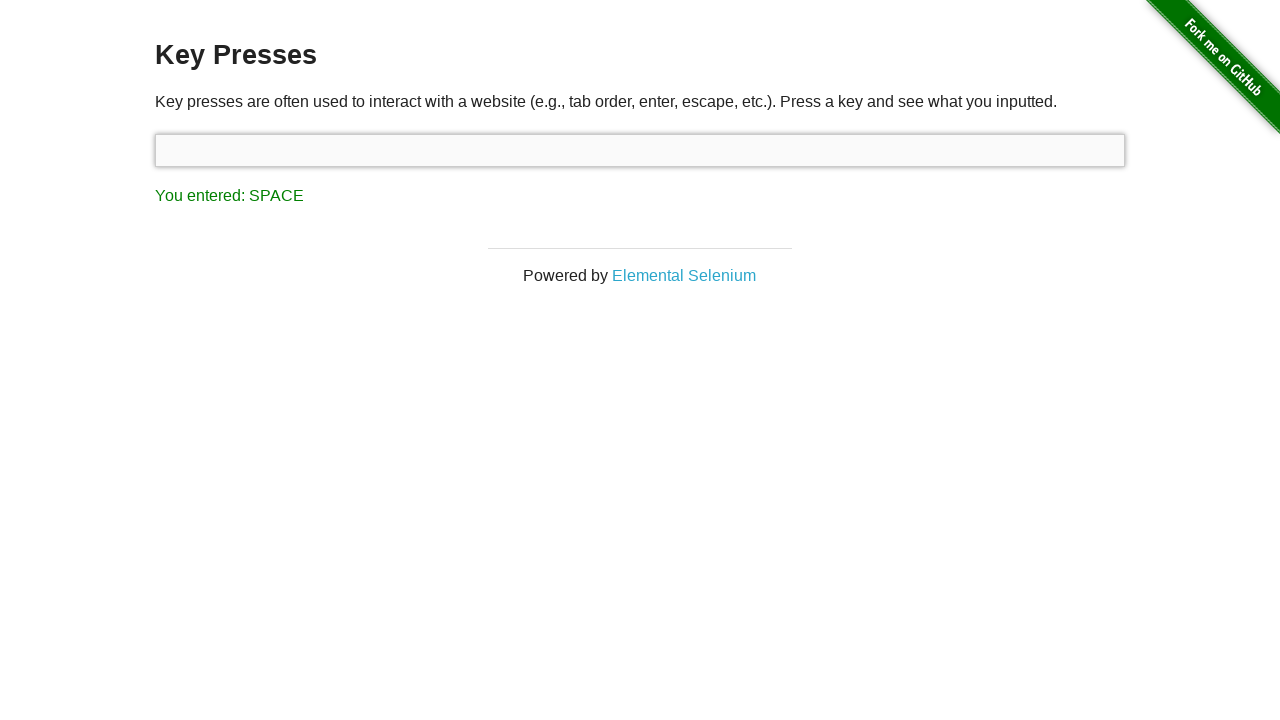

Result element loaded on page
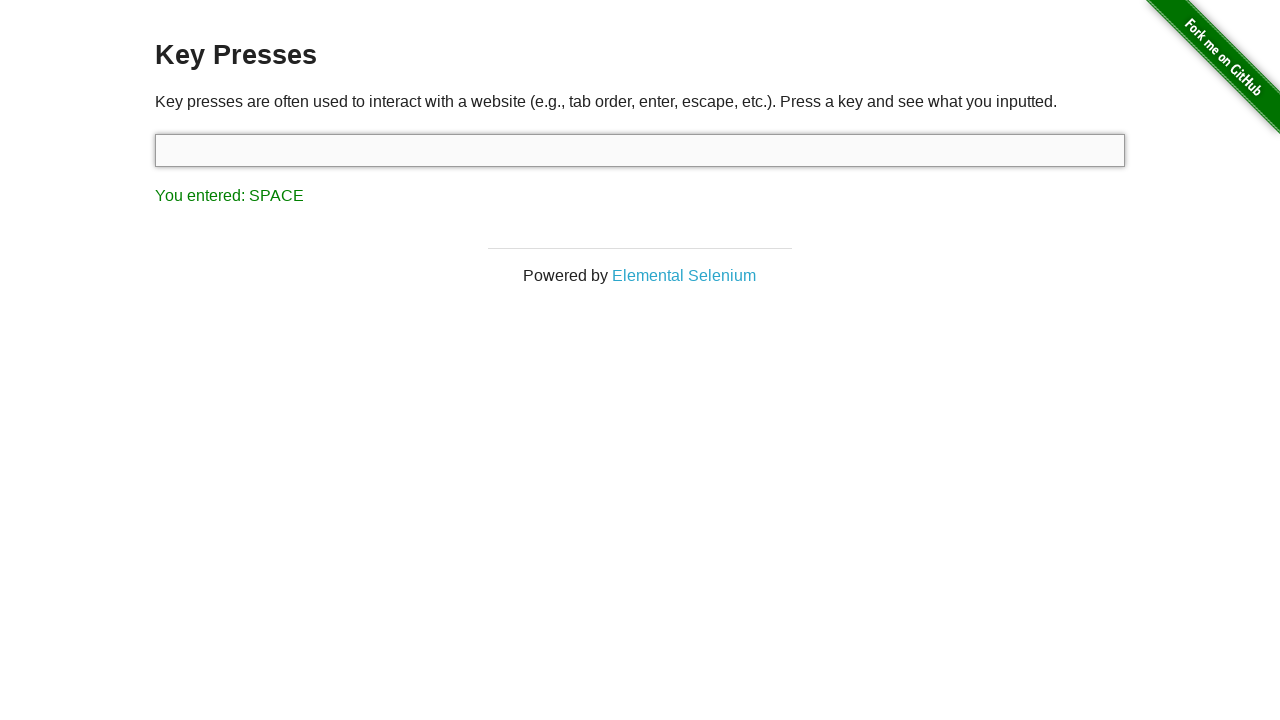

Retrieved result text: 'You entered: SPACE'
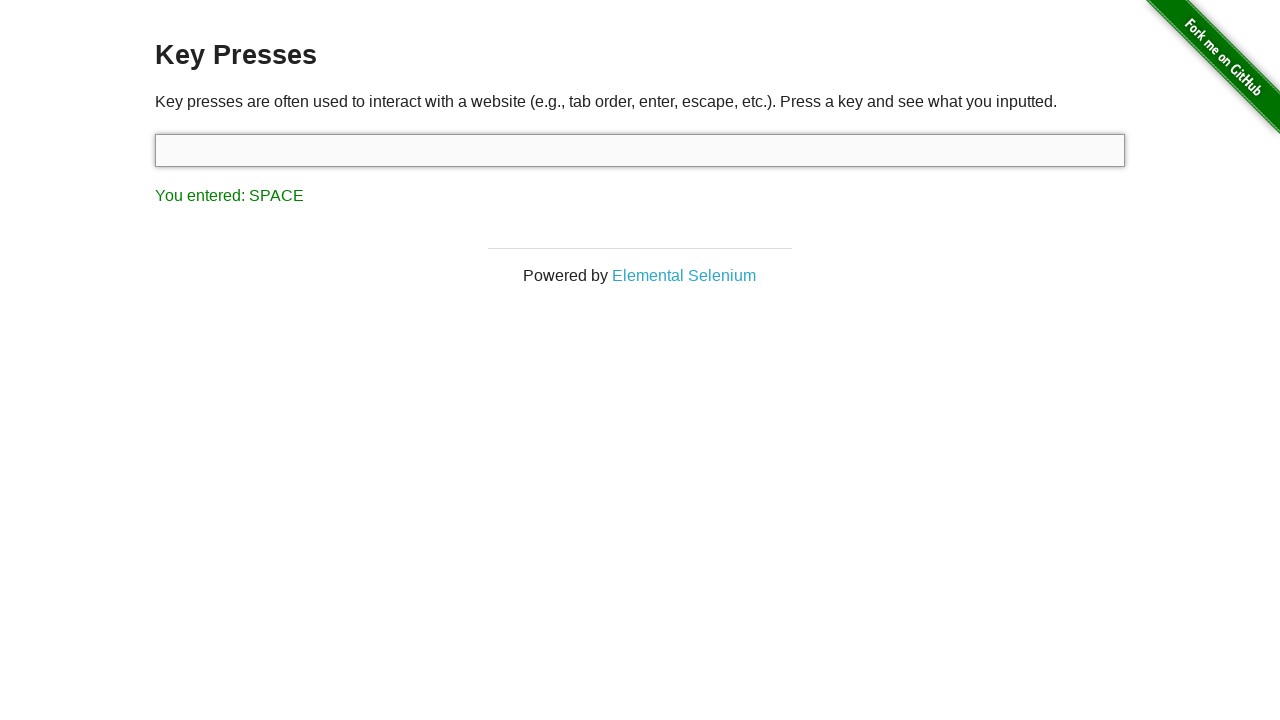

Verified result text matches expected 'You entered: SPACE'
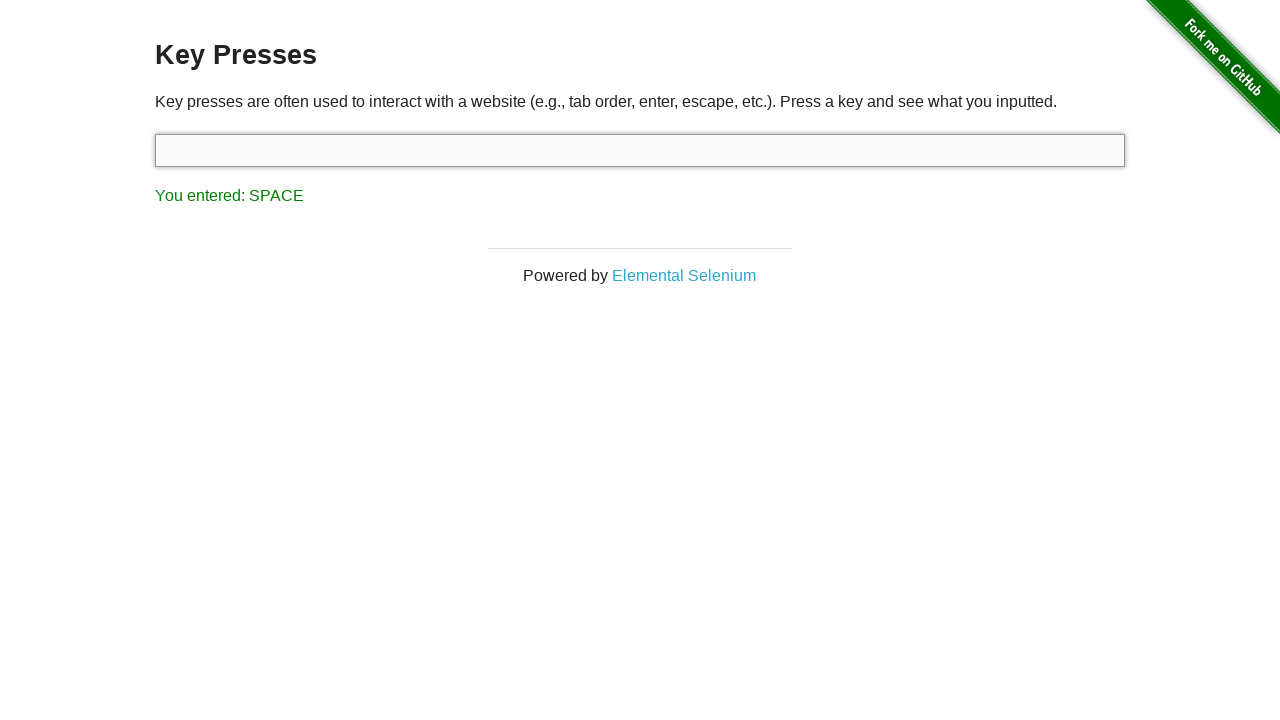

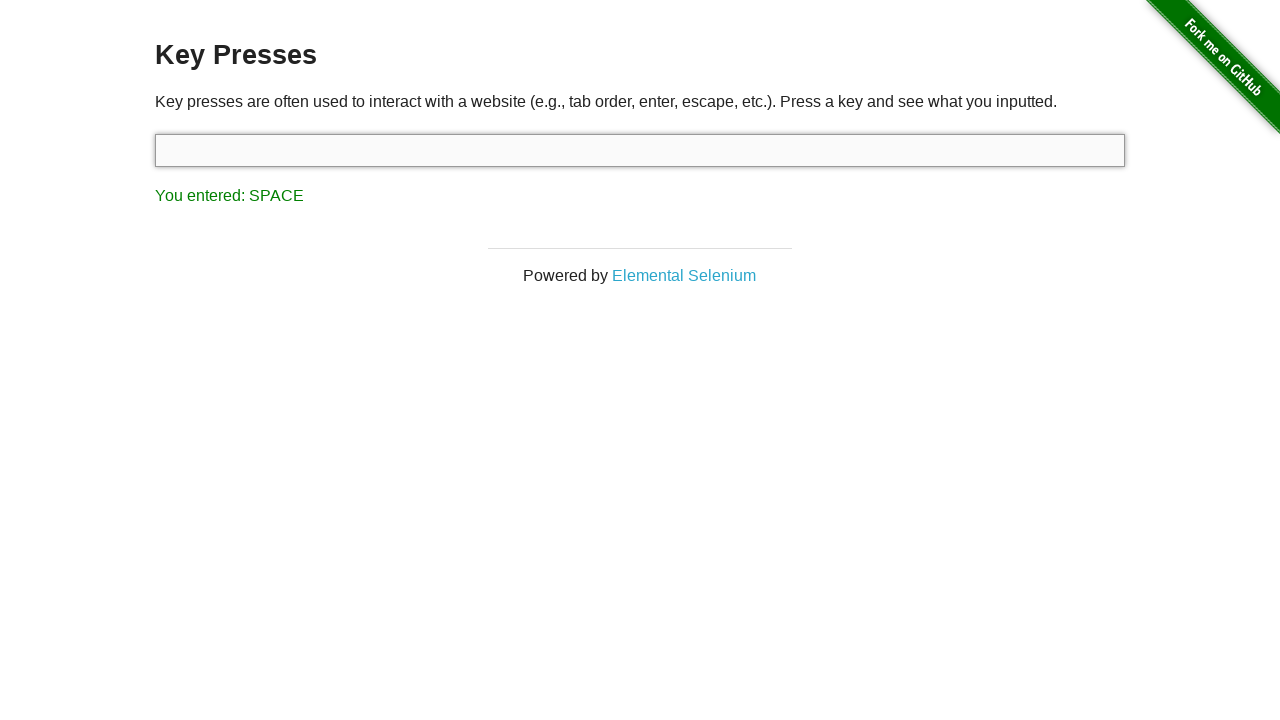